Tests different types of JavaScript alerts (simple alert, confirm dialog, and prompt) by triggering them and interacting with accept, dismiss, and text input actions

Starting URL: http://demo.automationtesting.in/Alerts.html

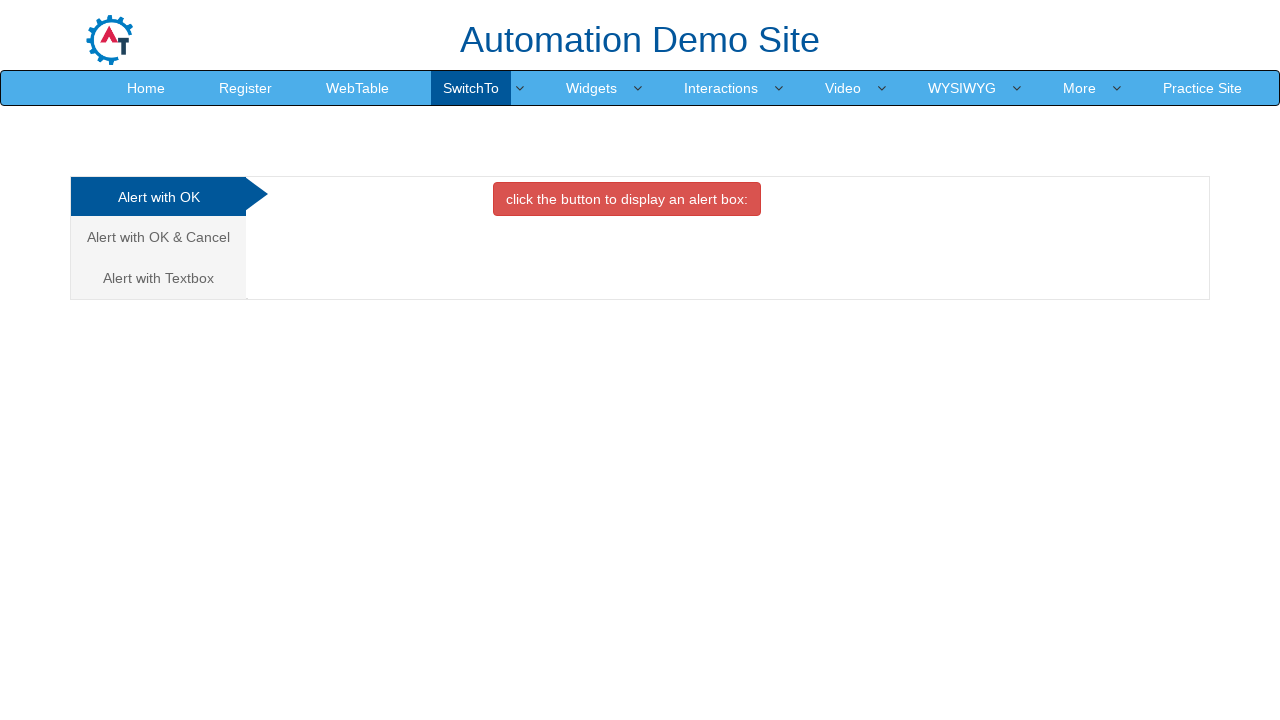

Clicked button to trigger simple alert at (627, 199) on xpath=//button[@onclick='alertbox()']
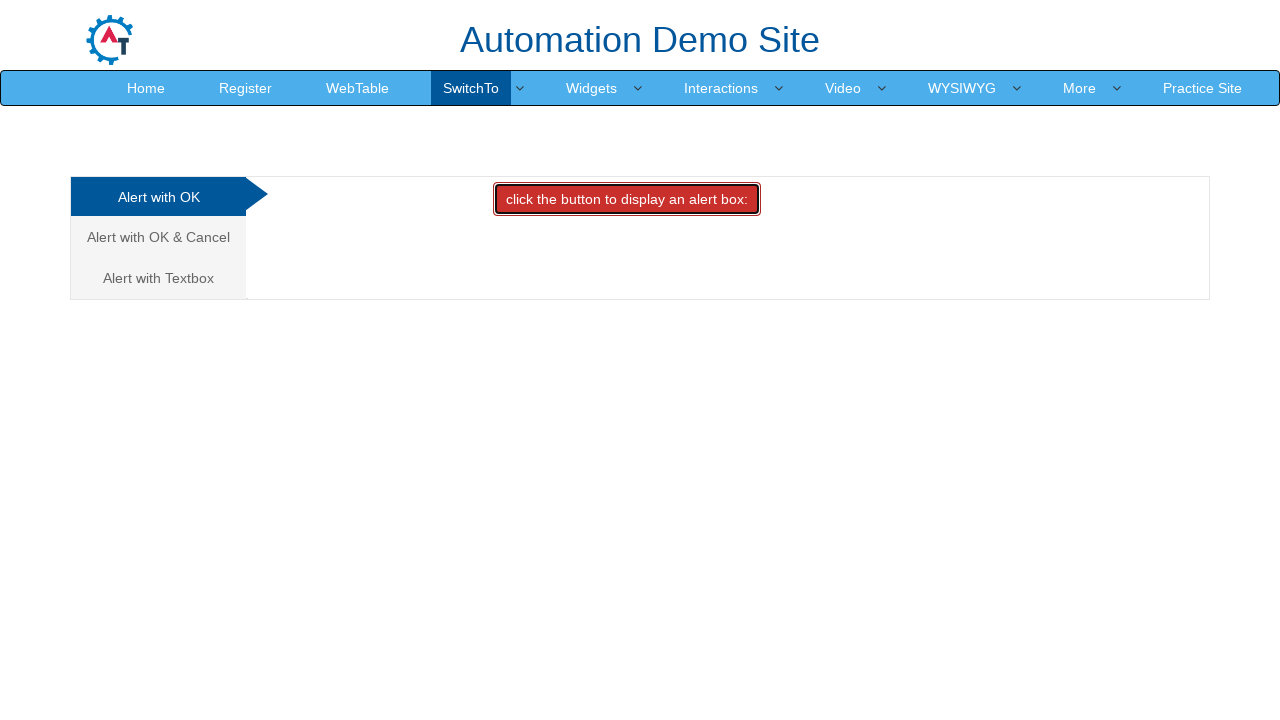

Set up dialog handler to accept alerts
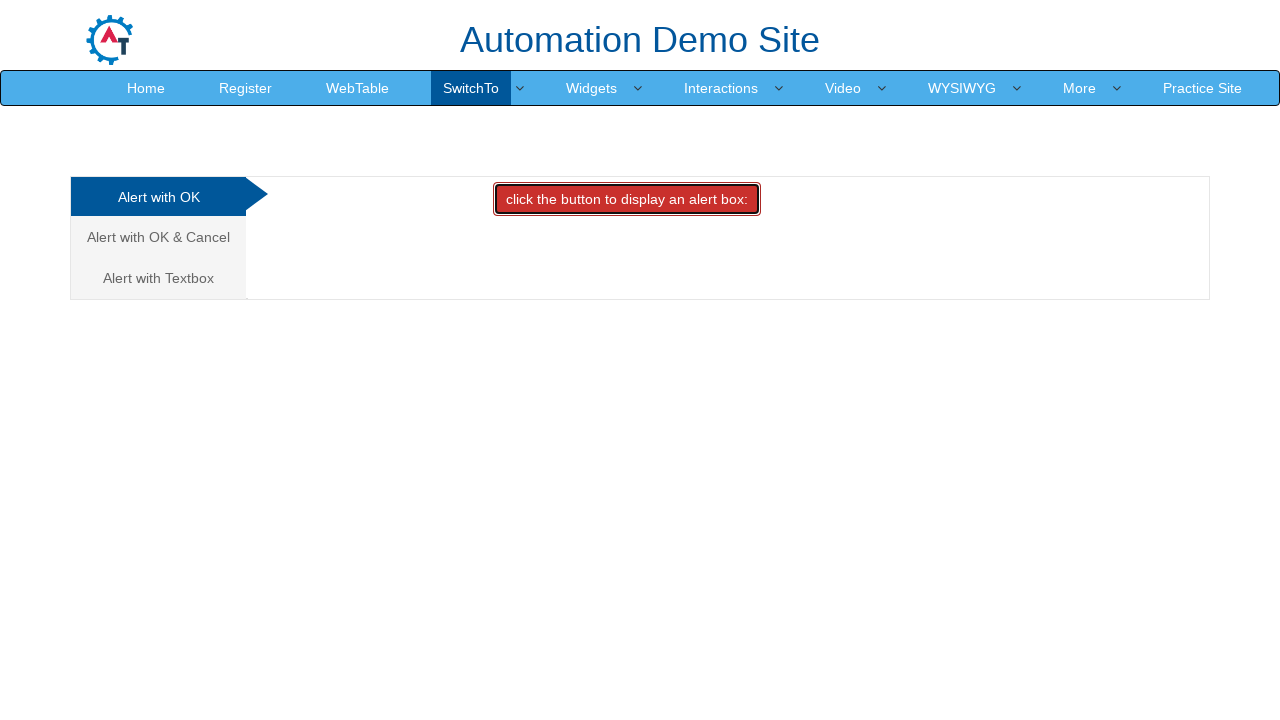

Navigated to Cancel/Confirm tab at (158, 237) on xpath=//a[@href='#CancelTab']
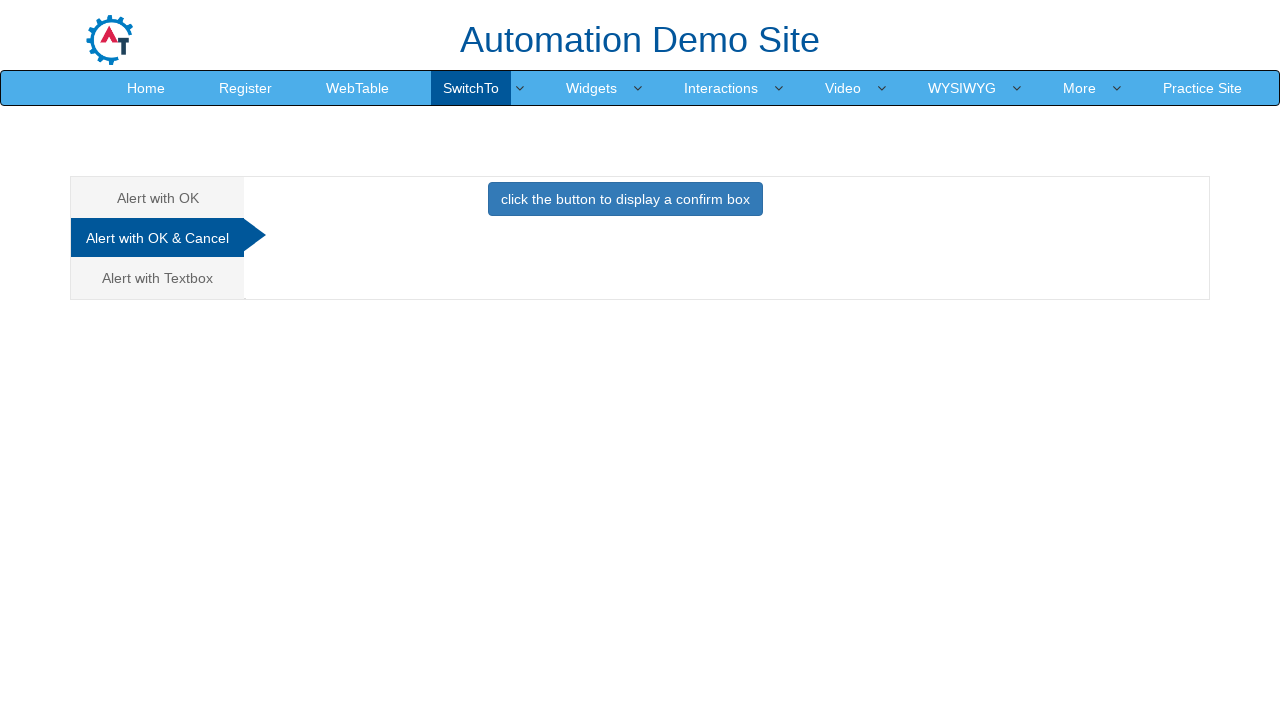

Clicked button to trigger confirm dialog at (625, 199) on xpath=//button[@class='btn btn-primary']
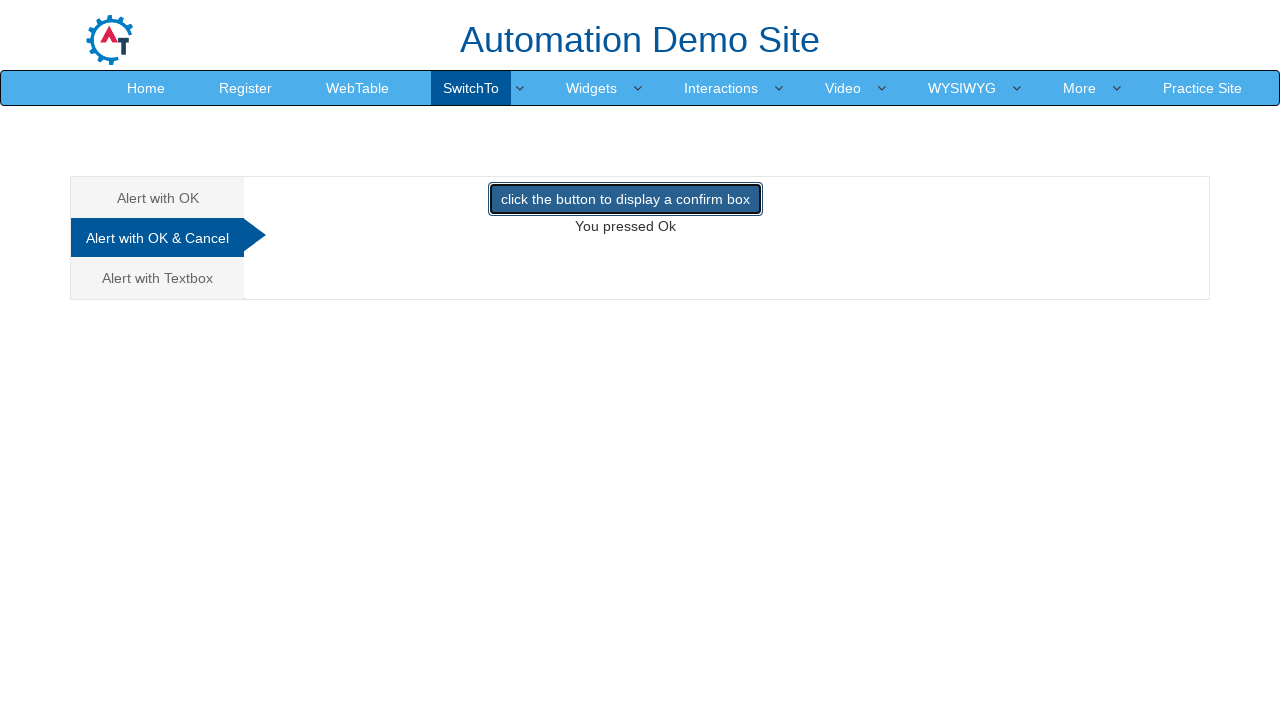

Set up dialog handler to dismiss confirm dialog
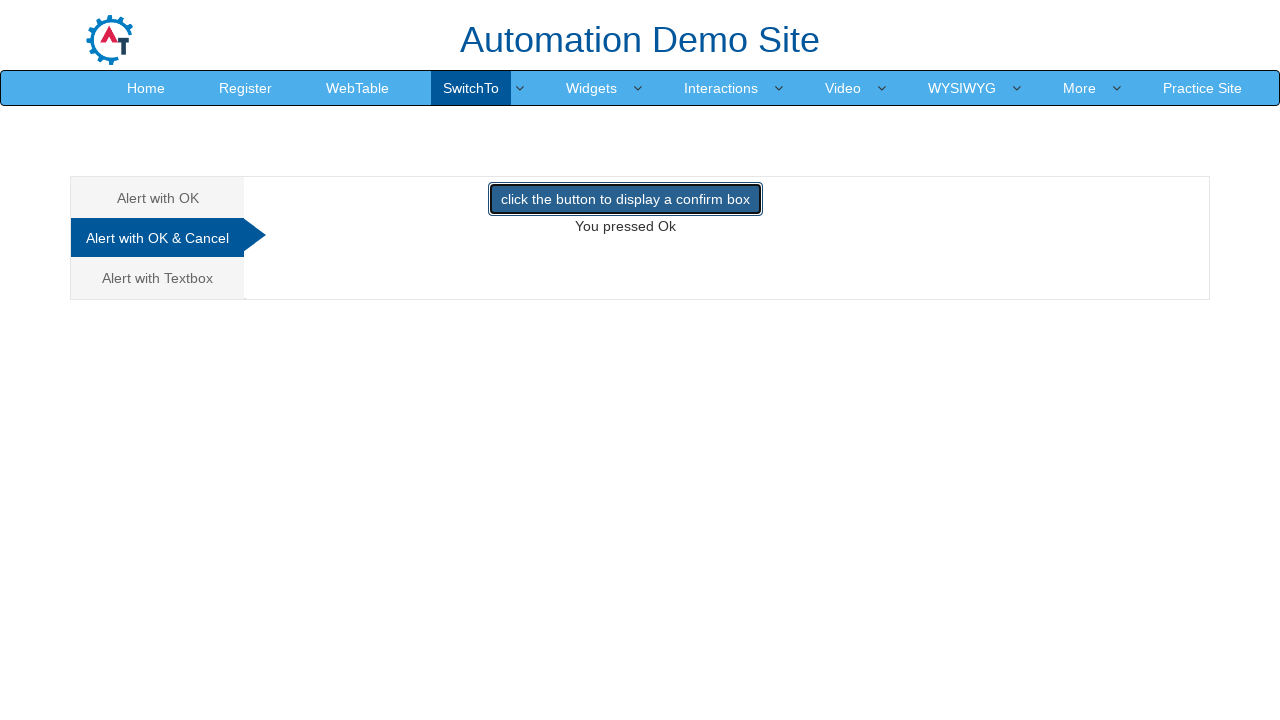

Navigated to Textbox/Prompt tab at (158, 278) on xpath=//a[@href='#Textbox']
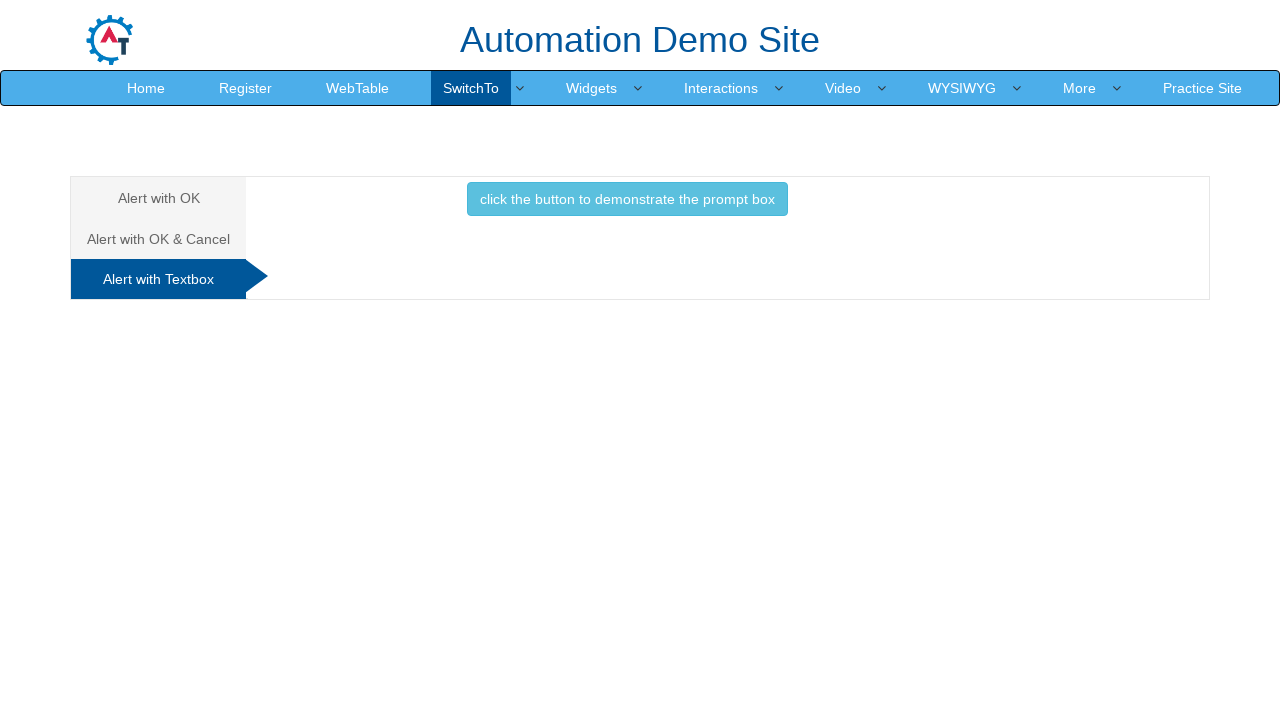

Set up dialog handler to accept prompt with text 'HCL'
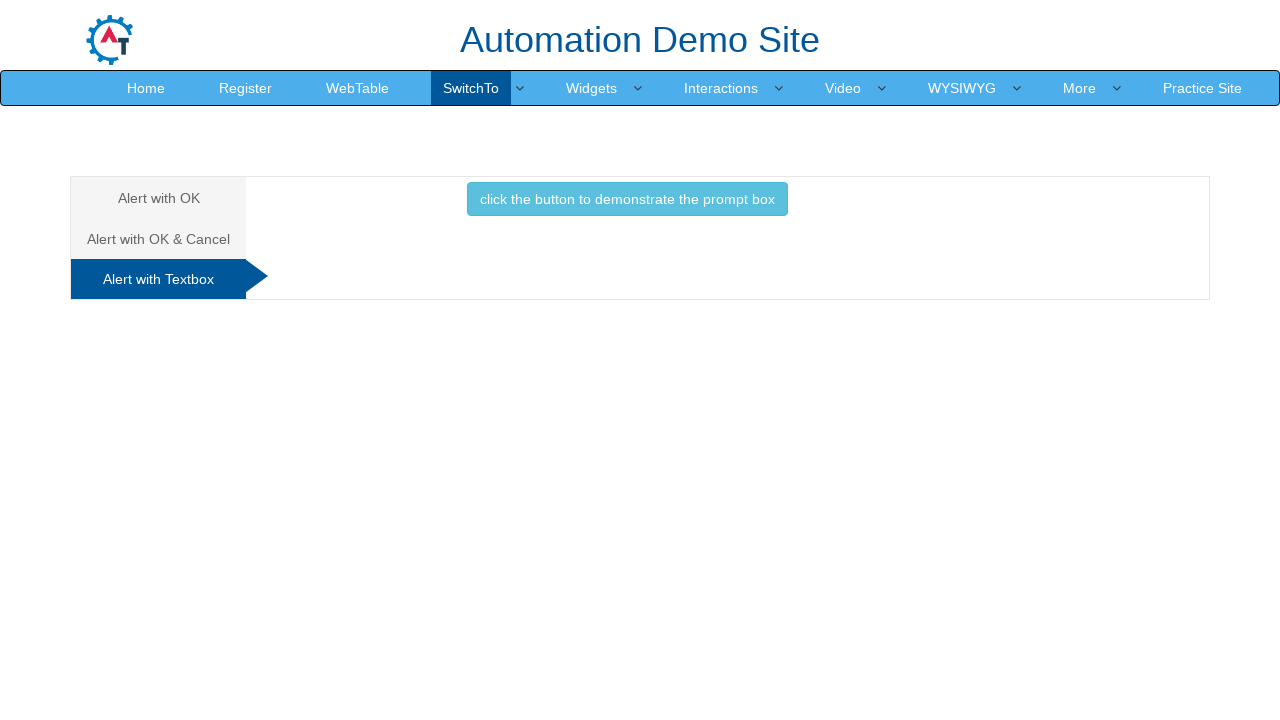

Clicked button to trigger prompt dialog at (627, 199) on xpath=//button[@onclick='promptbox()']
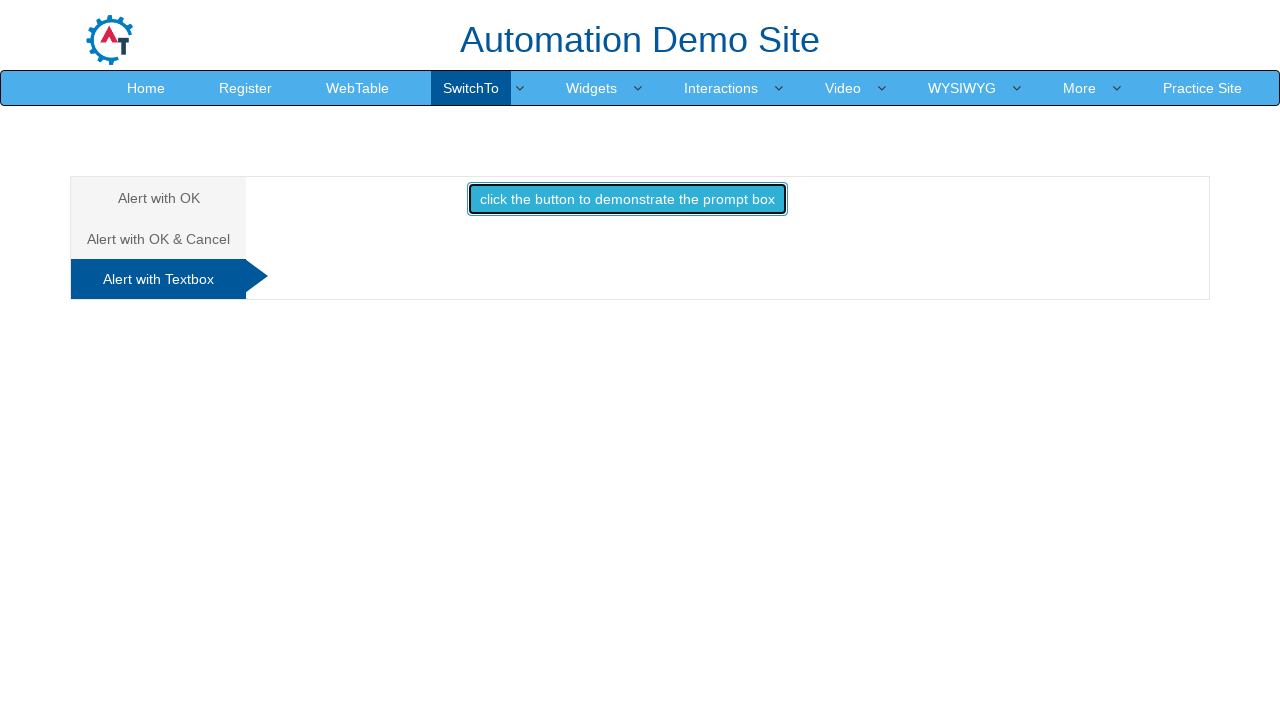

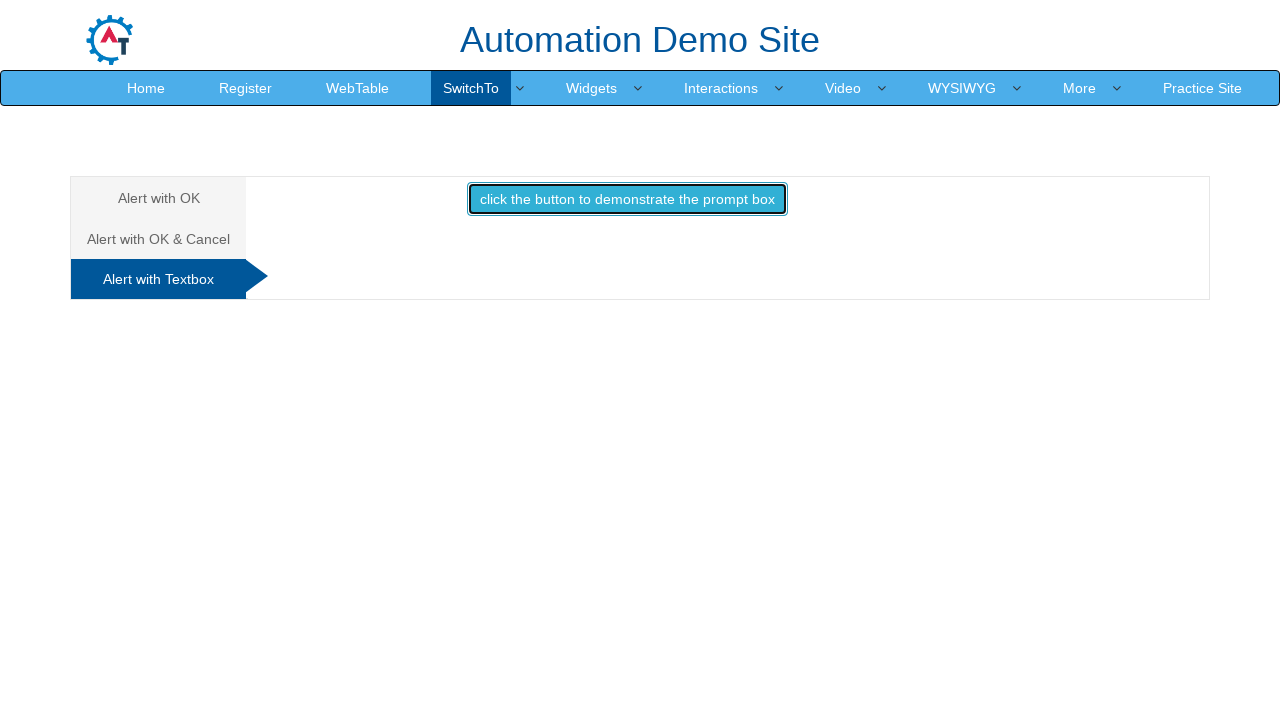